Tests the search/filter functionality on an e-commerce offers page by entering "Rice" in the search field and verifying that the filtered results all contain "Rice"

Starting URL: https://rahulshettyacademy.com/greenkart/#/offers

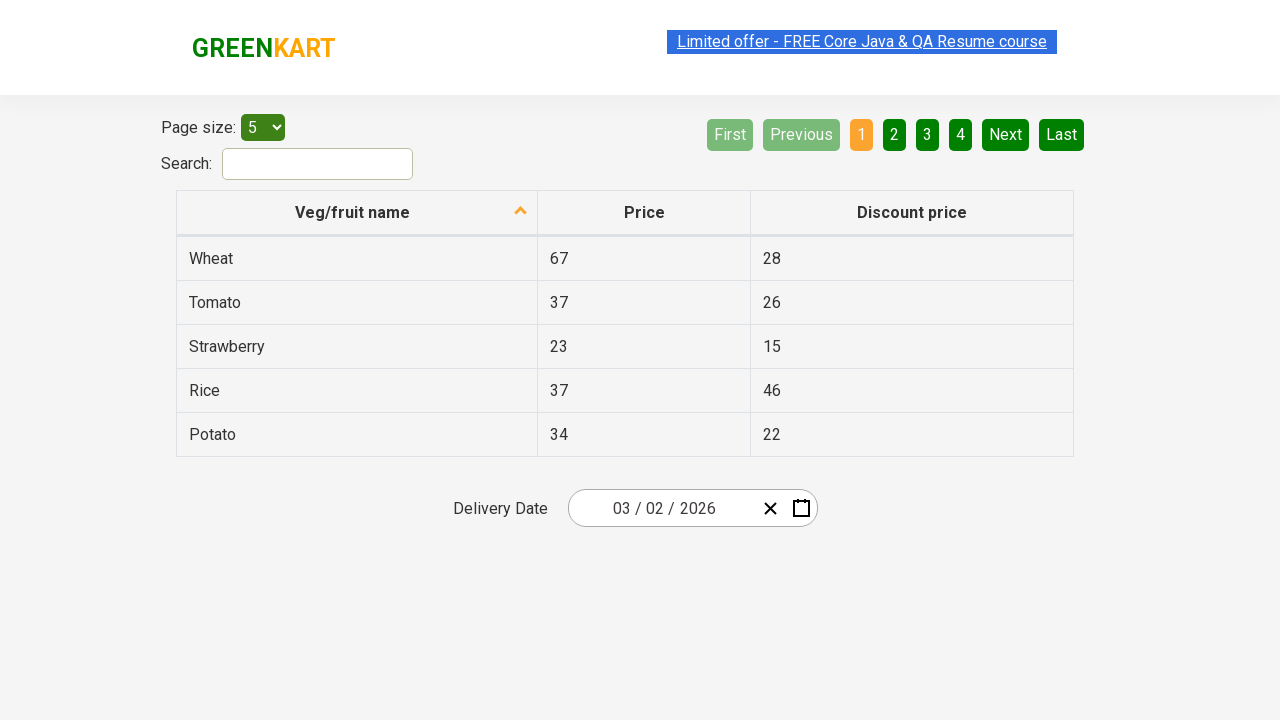

Entered 'Rice' in the search/filter field on #search-field
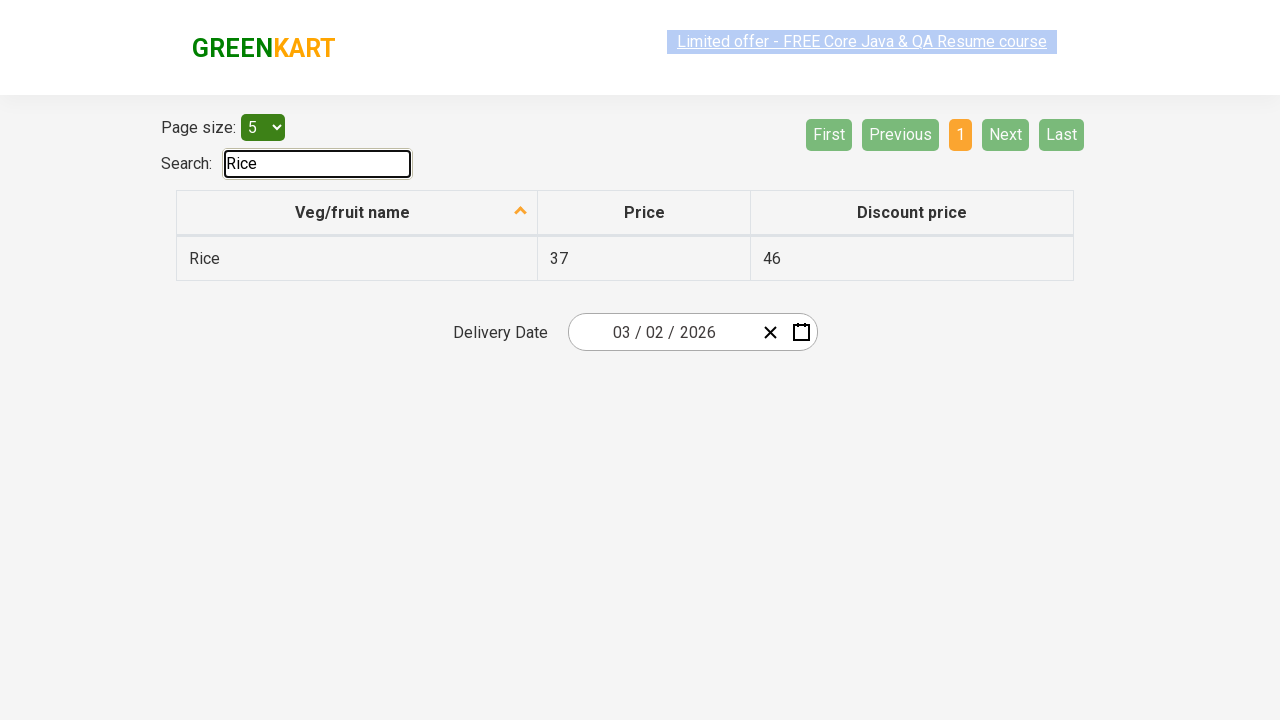

Table results loaded after filtering
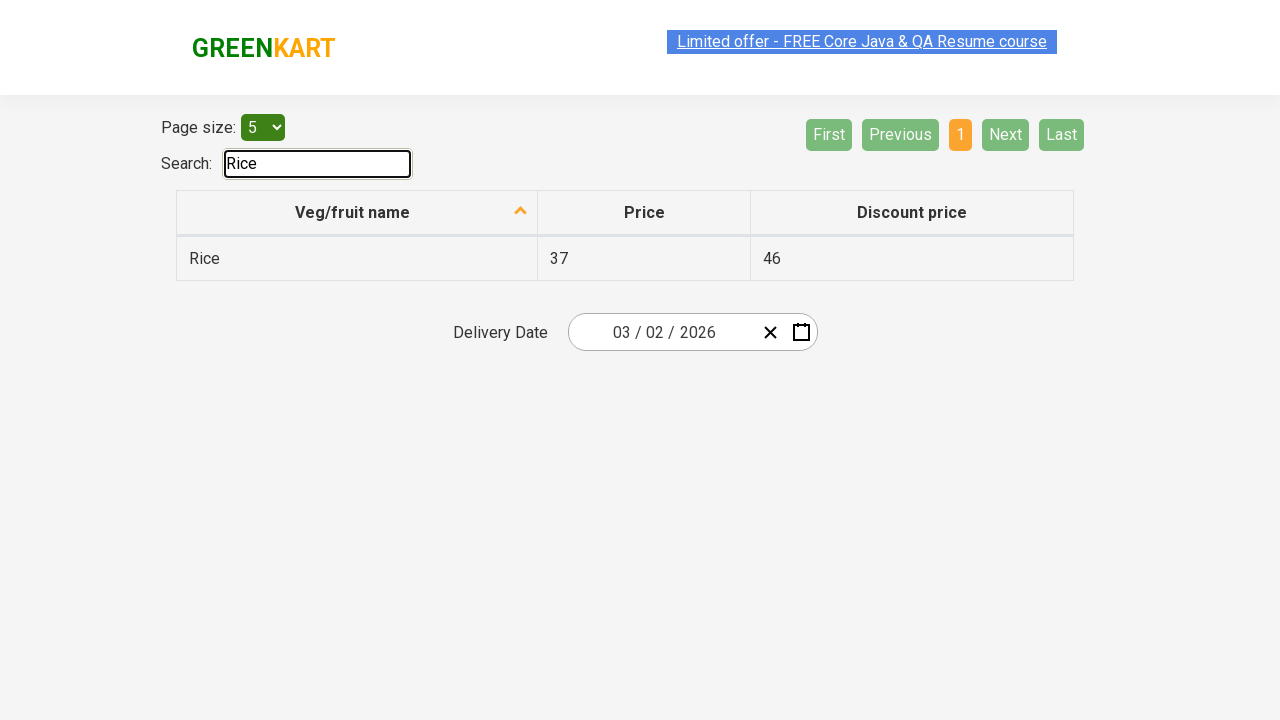

Retrieved all filtered product names from first column
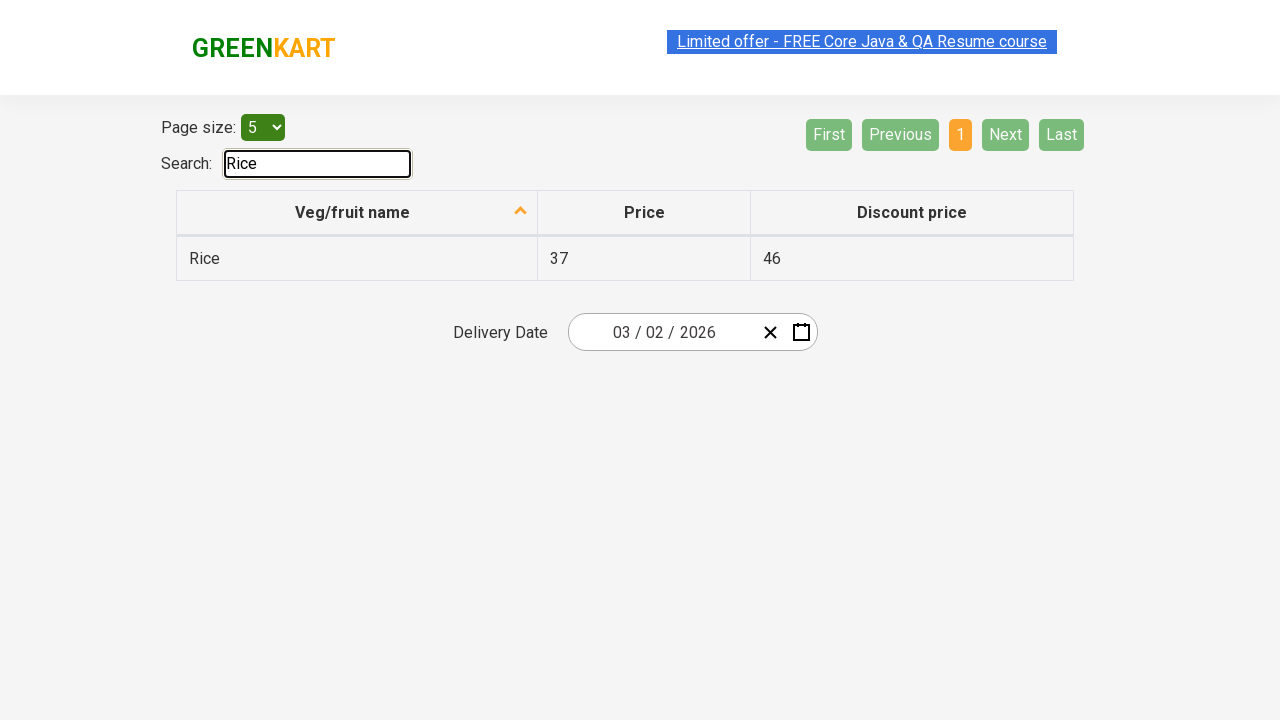

Verified 'Rice' contains 'Rice'
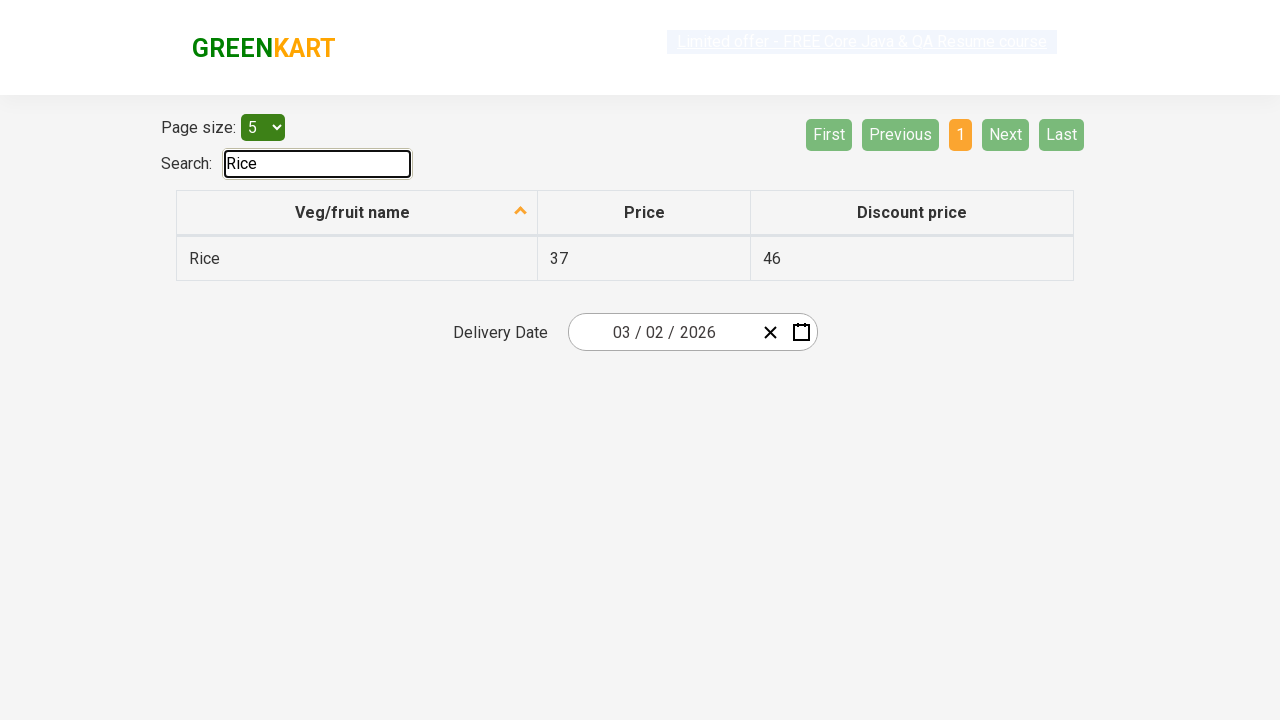

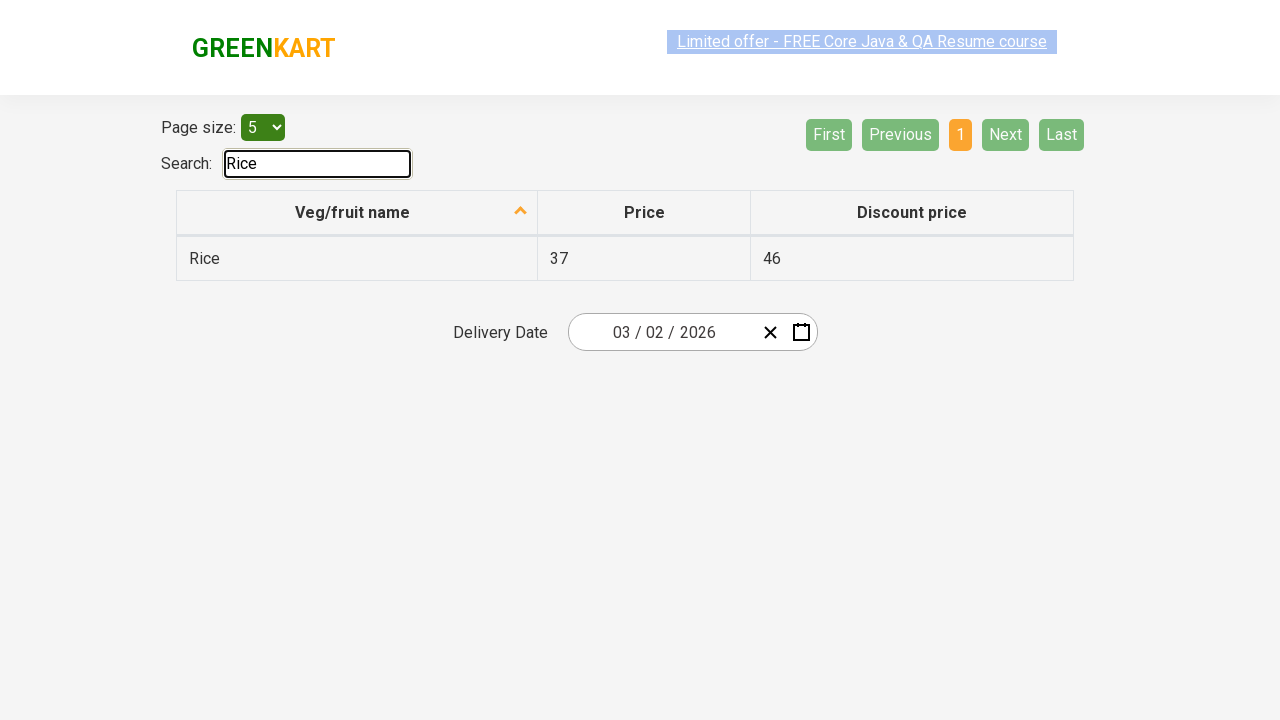